Tests the calculator's multiplication functionality using scientific notation (2e2 * 1.5) and verifying the result is 300

Starting URL: https://calculatorhtml.onrender.com/

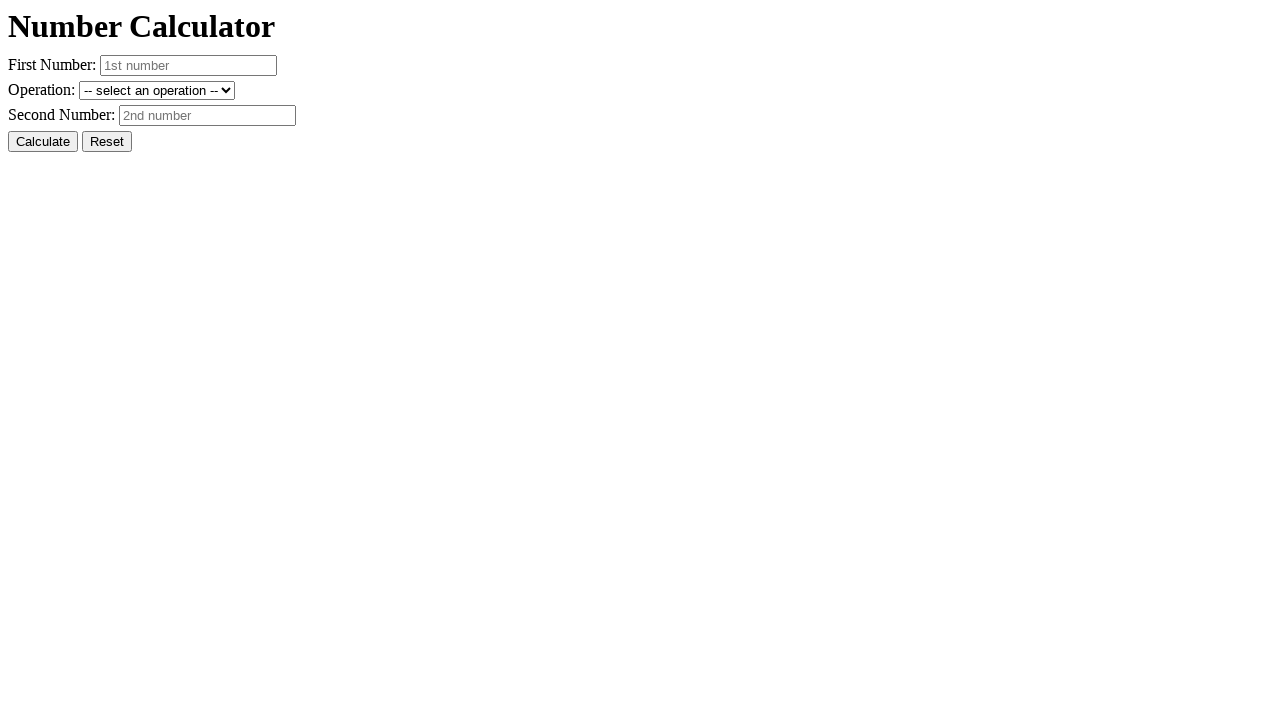

Clicked Reset button to clear previous state at (107, 142) on #resetButton
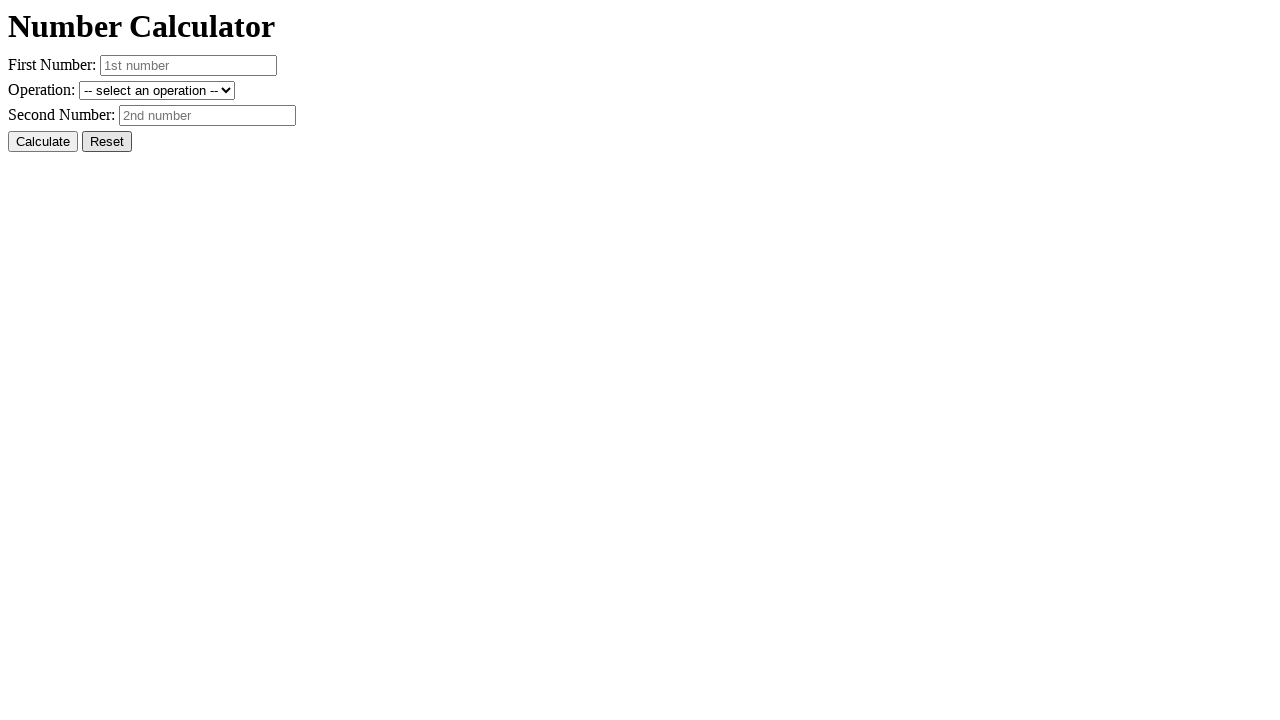

Entered first number '2e2' in scientific notation on #number1
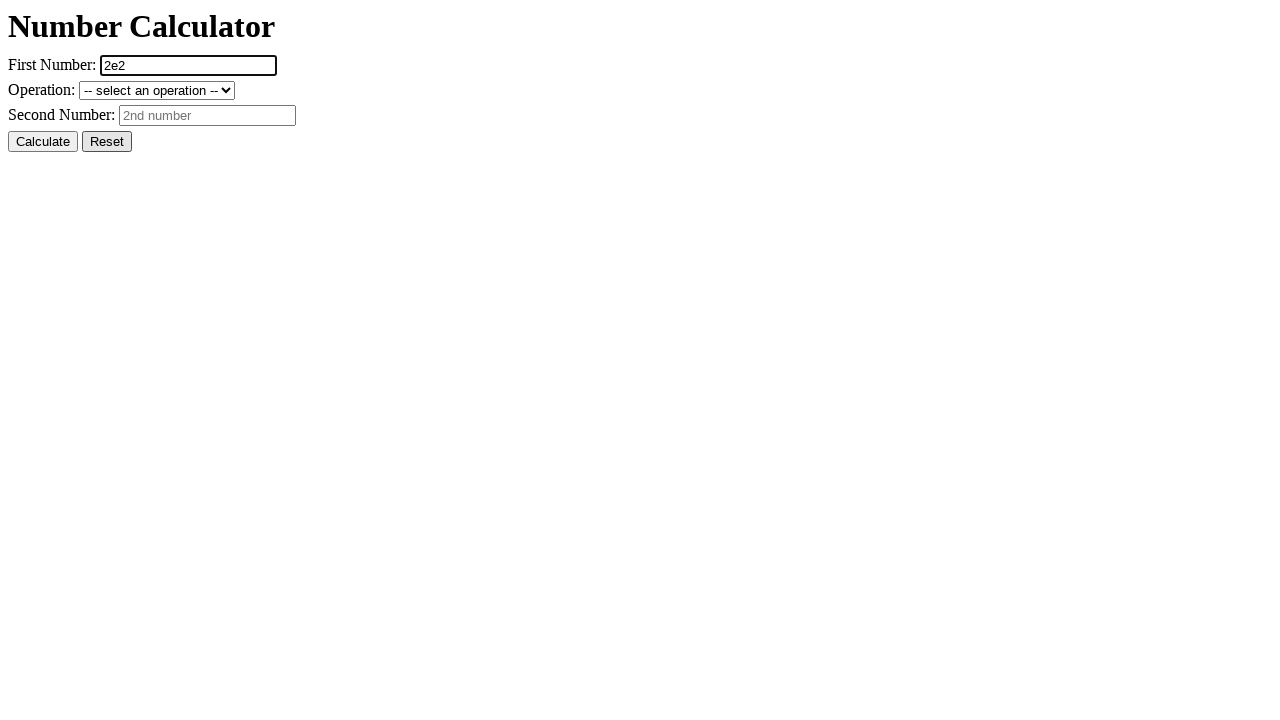

Entered second number '1.5' on #number2
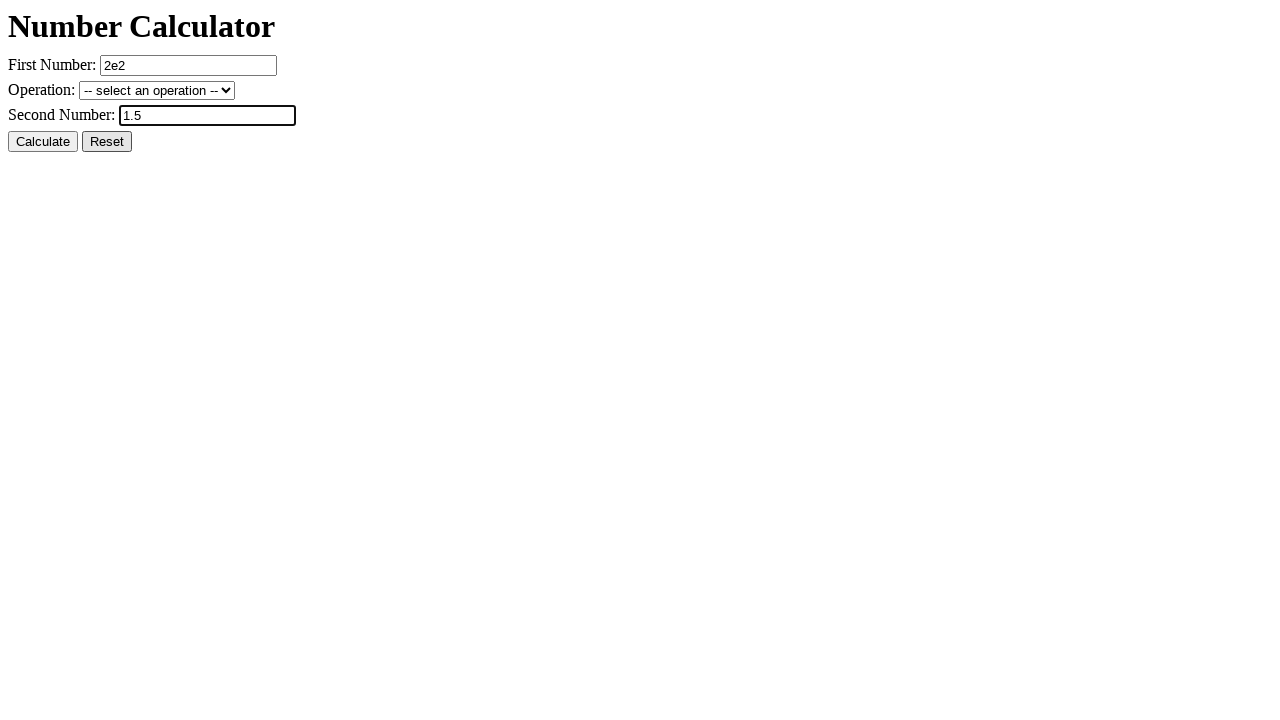

Selected multiplication operation on #operation
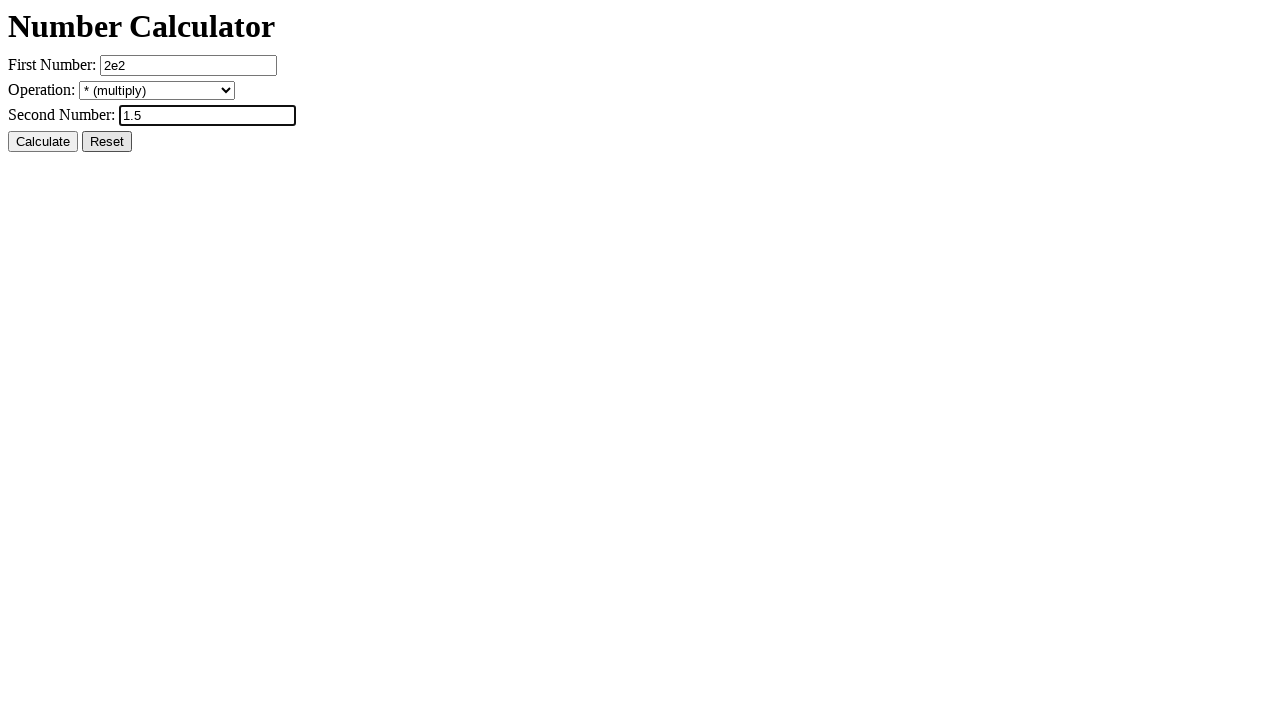

Clicked Calculate button to compute result at (43, 142) on #calcButton
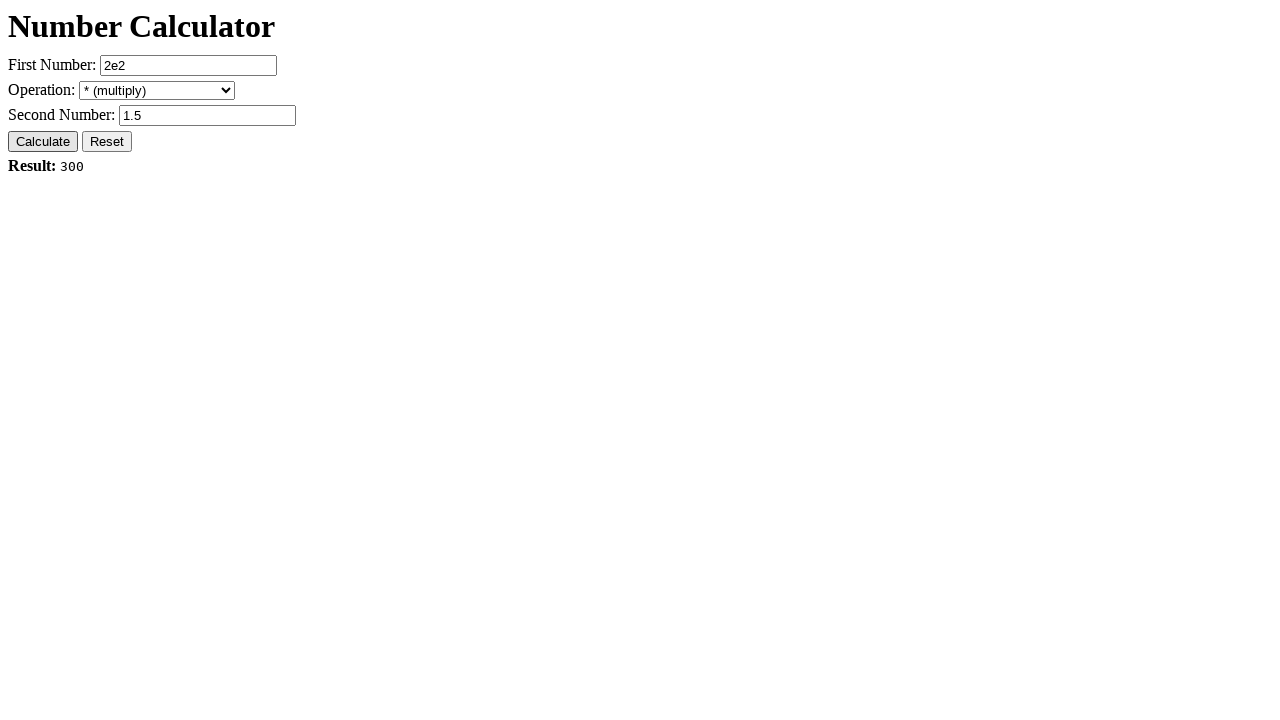

Result element loaded (2e2 * 1.5 = 300)
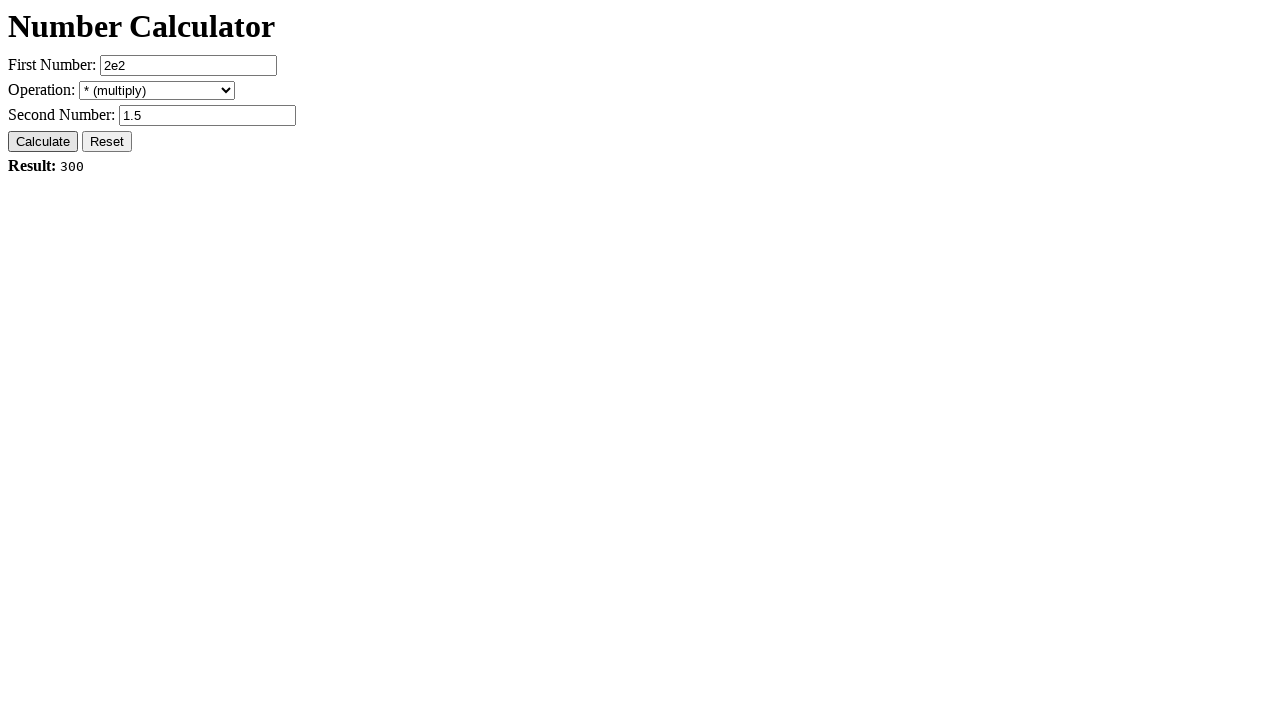

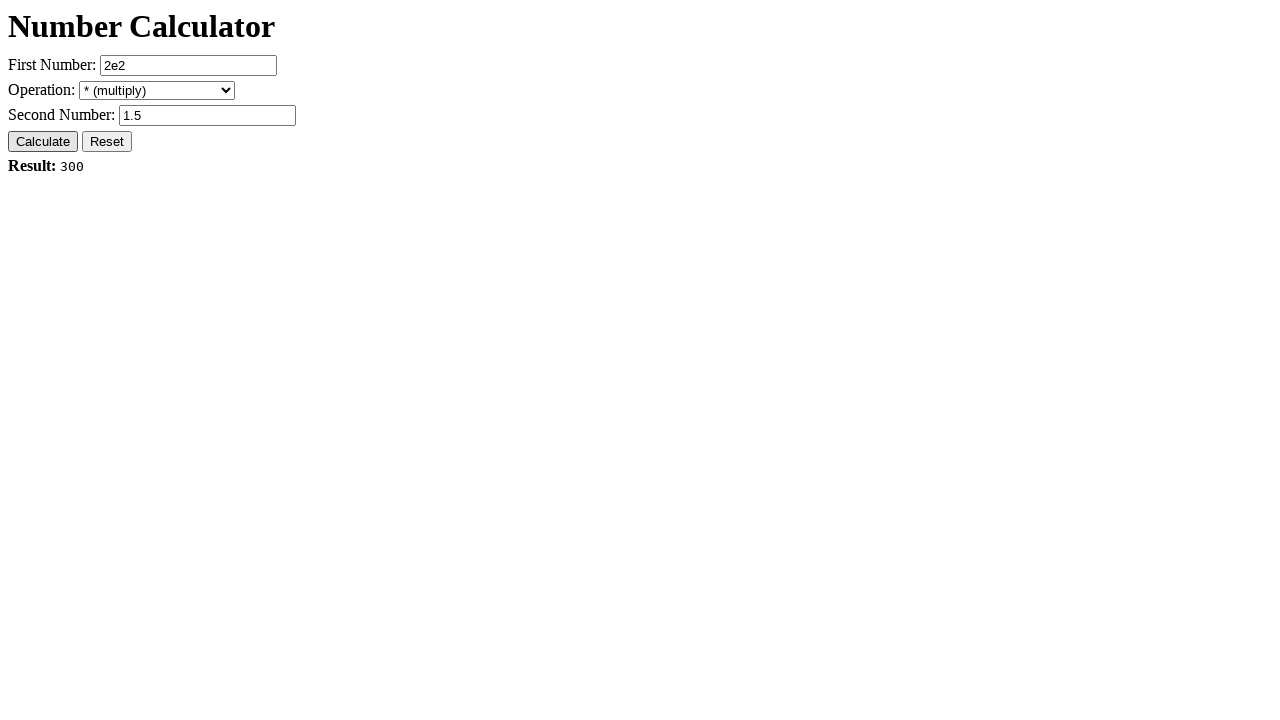